Tests drag and drop functionality by dragging an element from column A to column B

Starting URL: https://the-internet.herokuapp.com/drag_and_drop

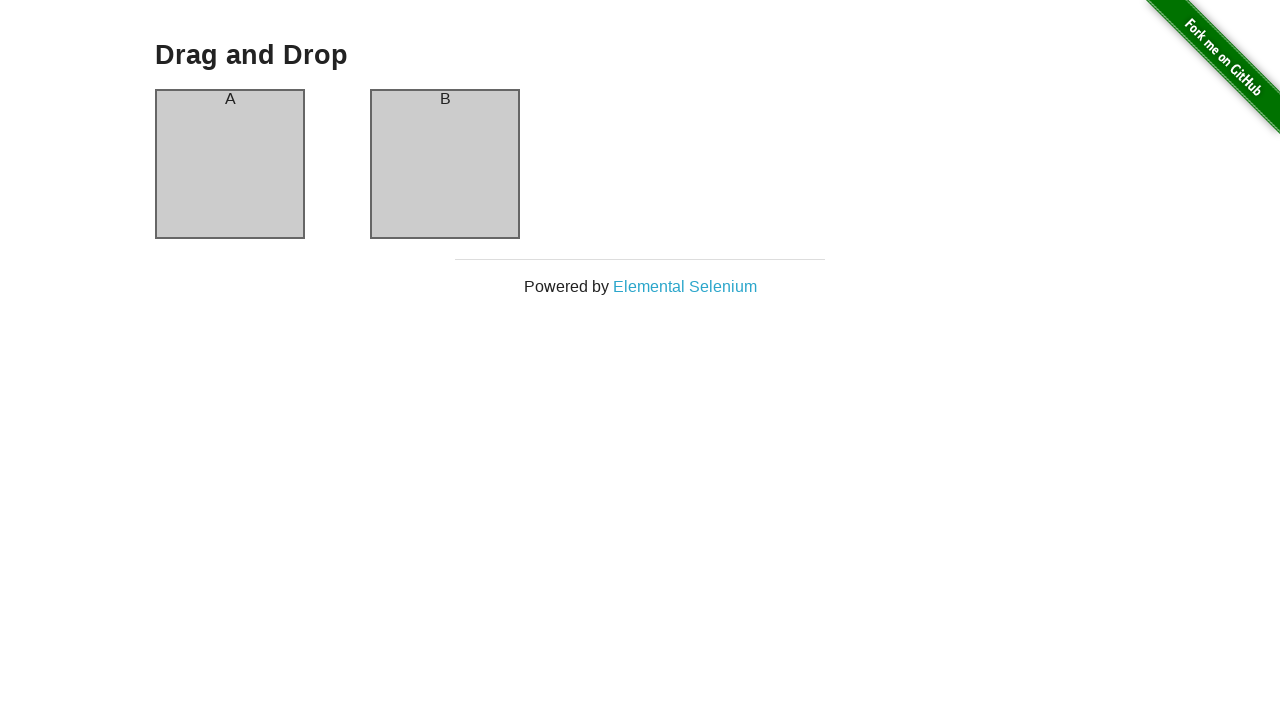

Navigated to drag and drop test page
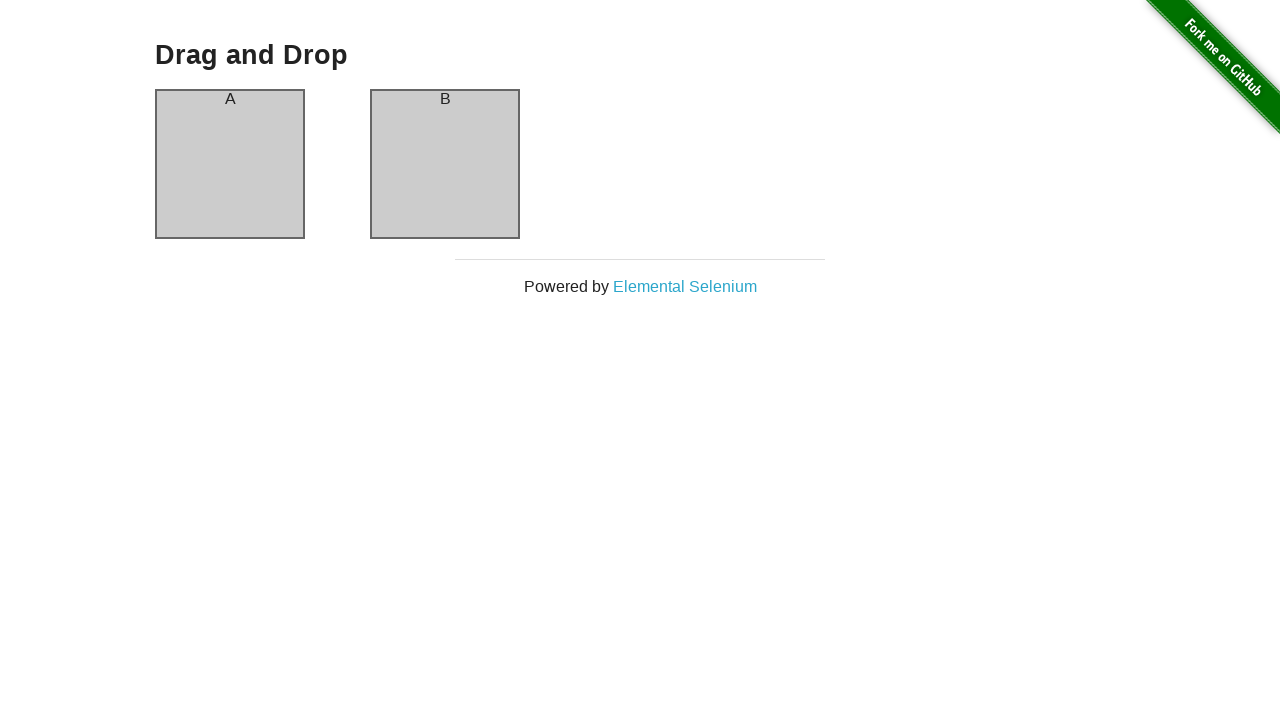

Located source element in column A
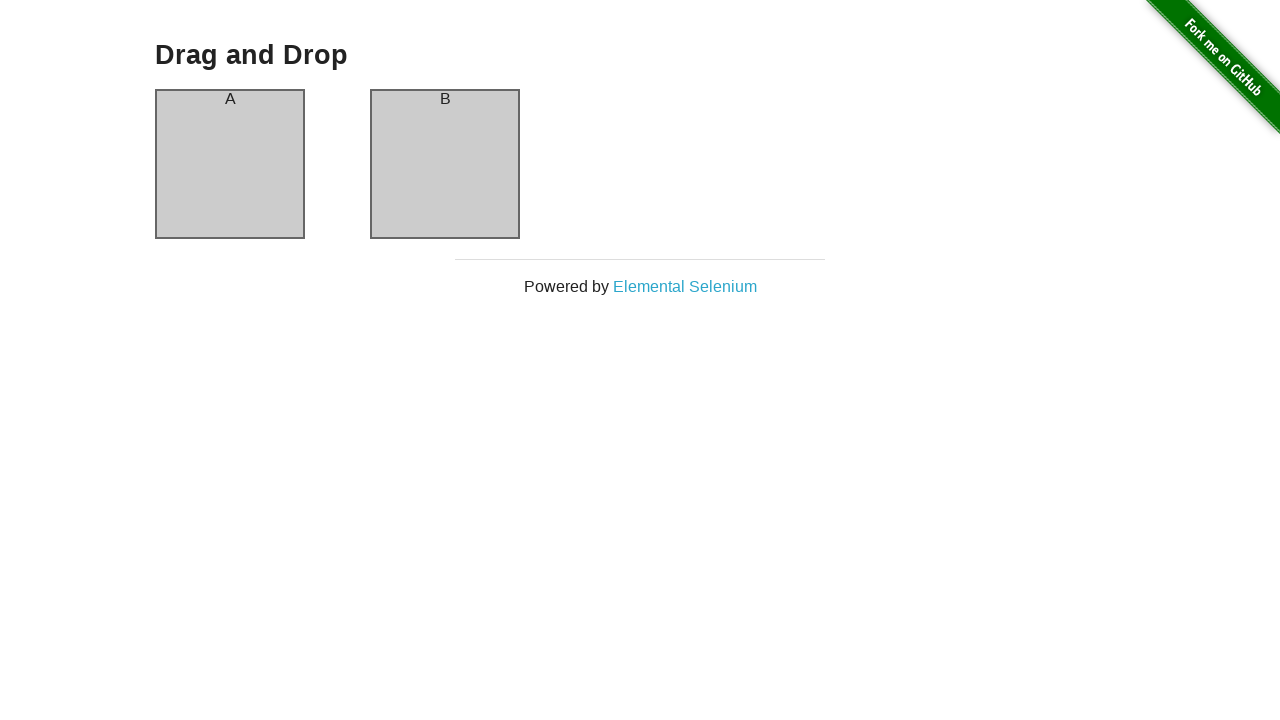

Located target element in column B
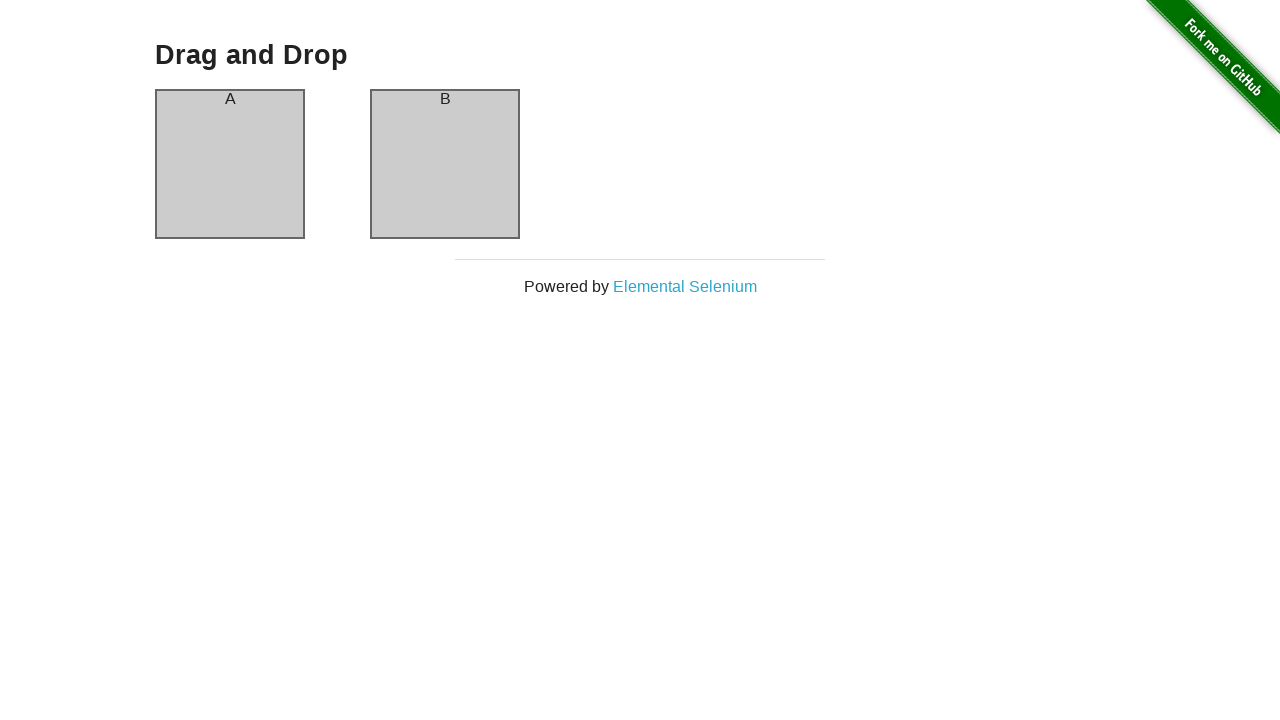

Dragged element from column A to column B at (445, 164)
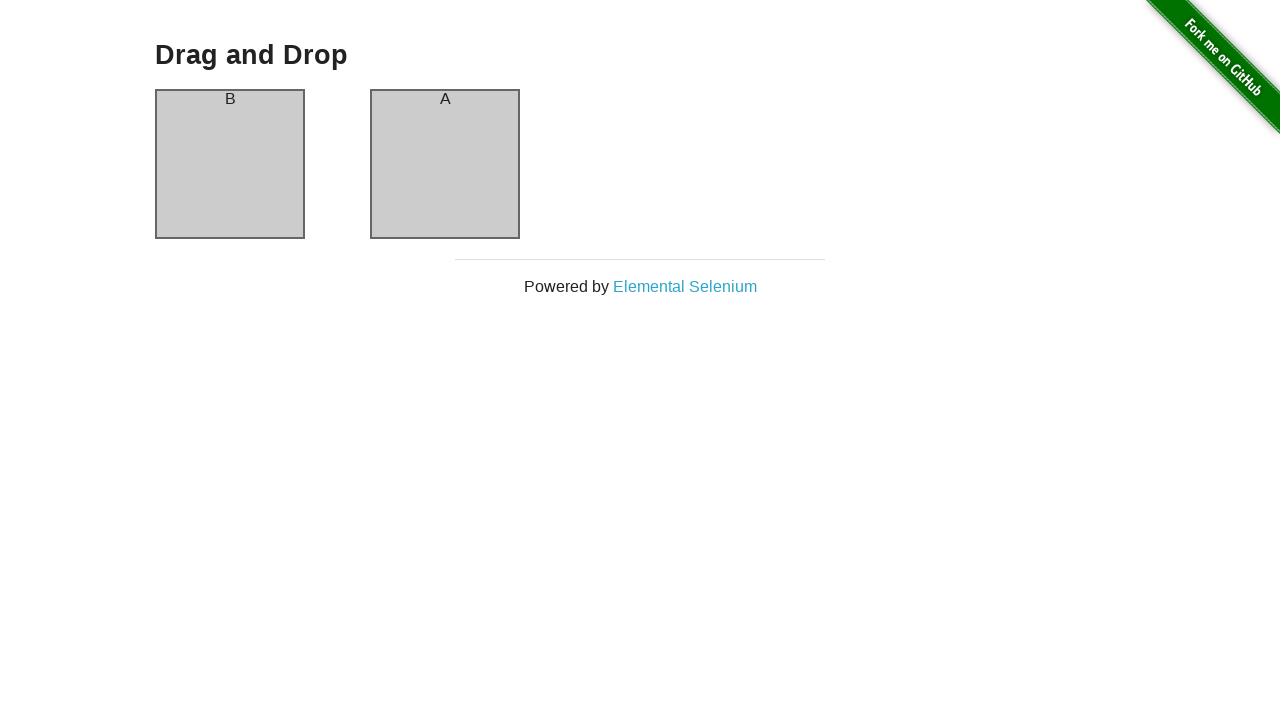

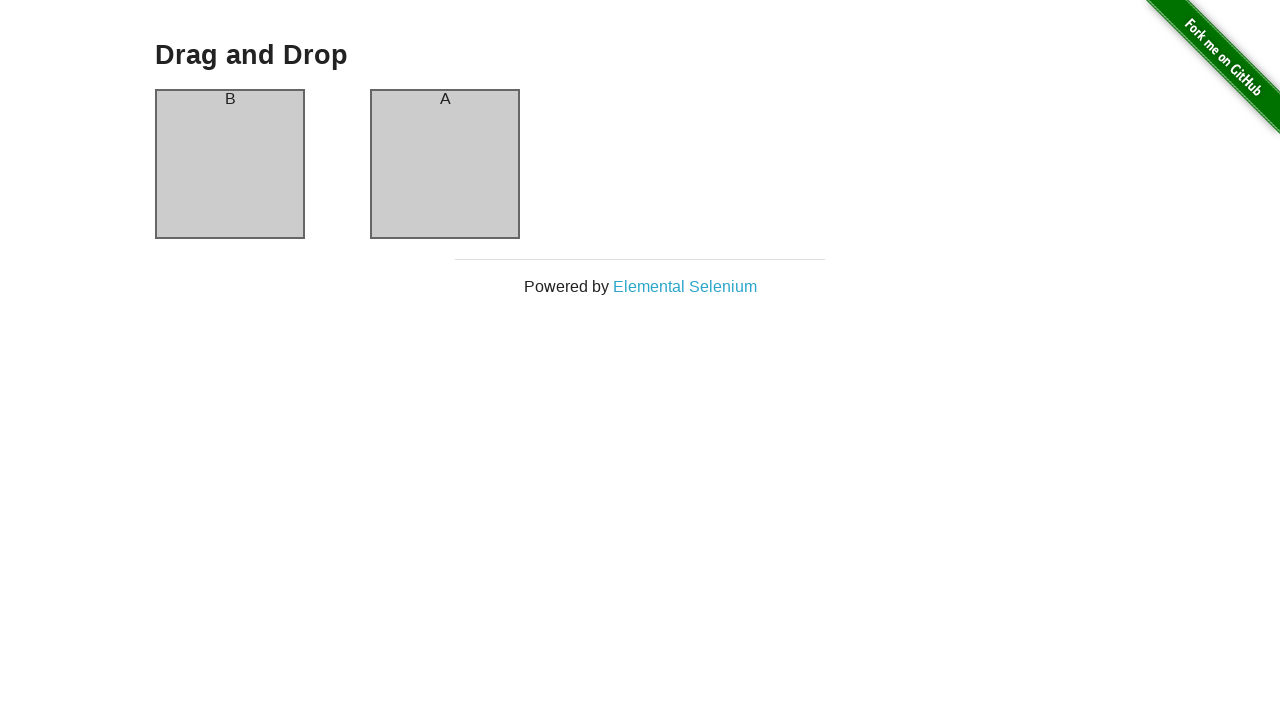